Tests form input and button click functionality on a sample testing website

Starting URL: https://artoftesting.com/samplesiteforselenium

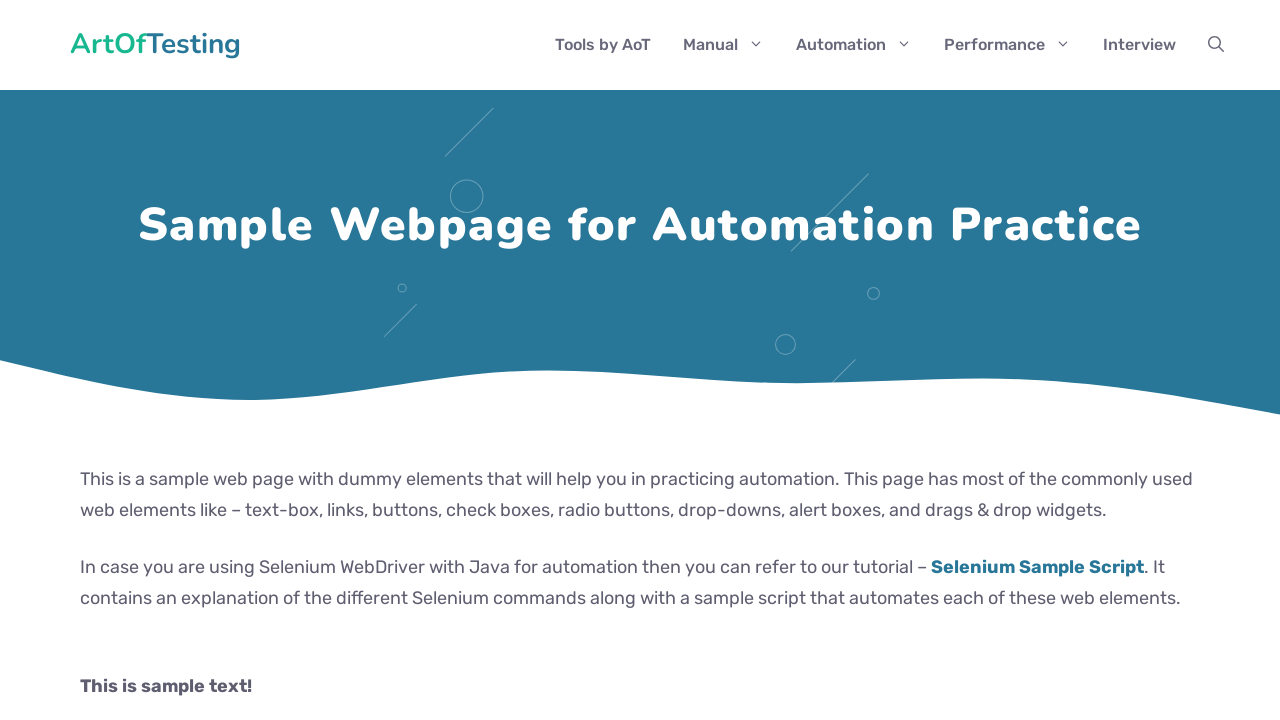

Filled first name field with 'naidu' on #fname
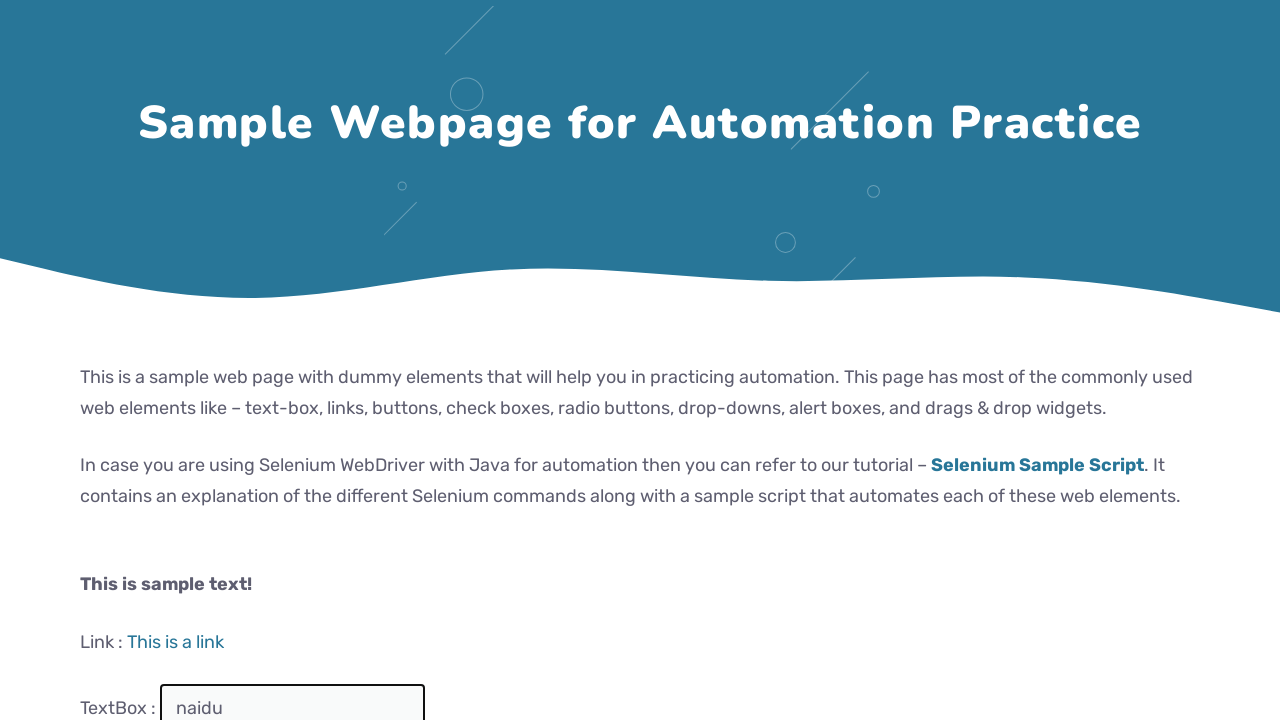

Clicked the submit button at (202, 360) on button[type='button']
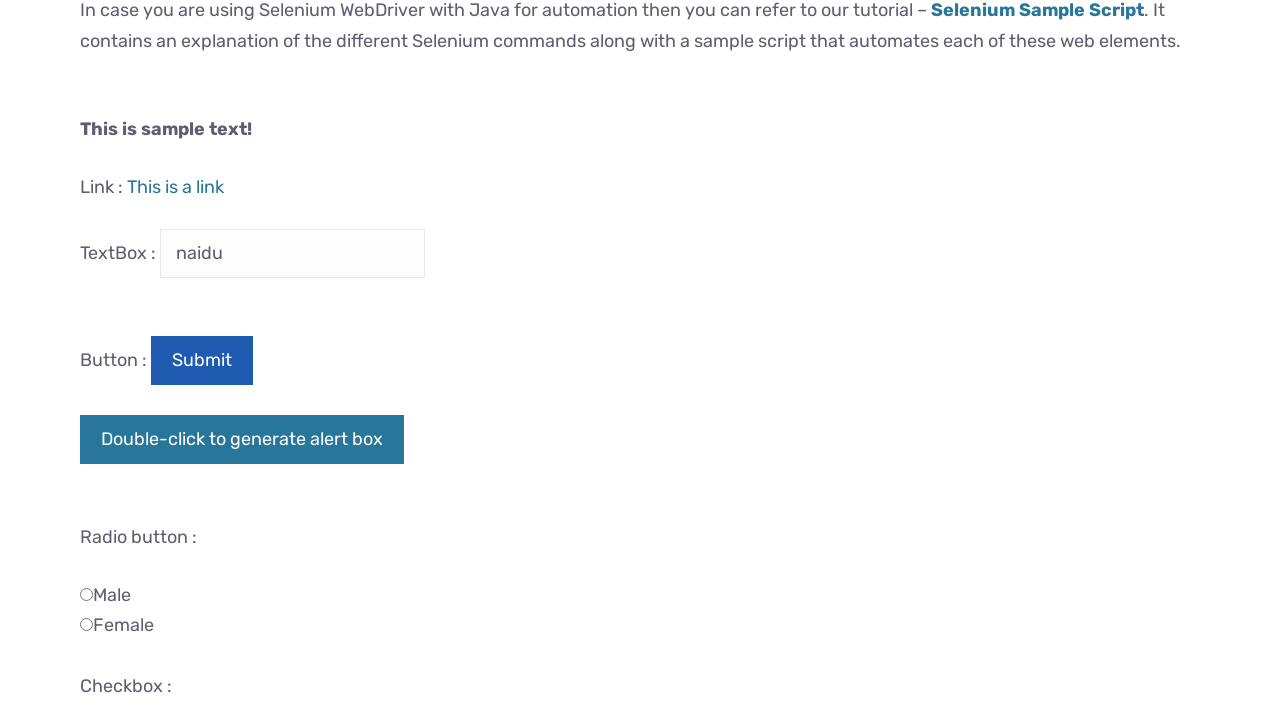

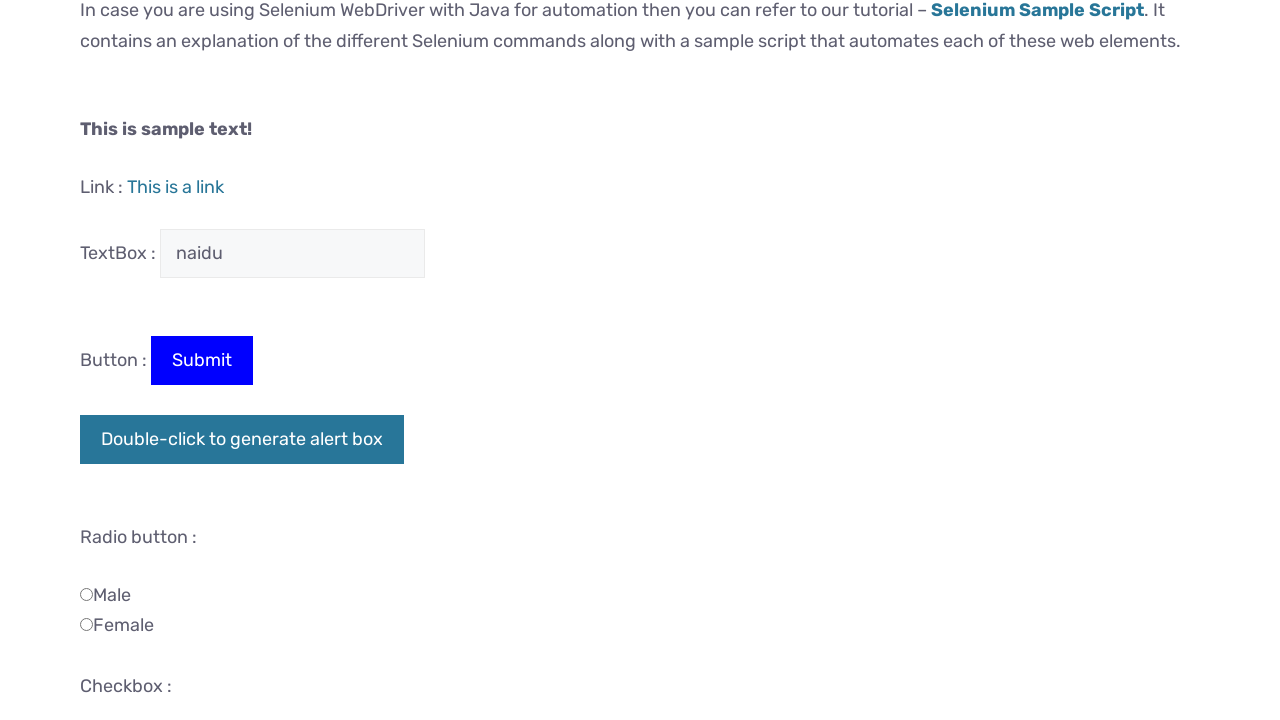